Tests clicking the prompt button, entering text into the prompt dialog, and accepting it

Starting URL: https://demoqa.com/alerts

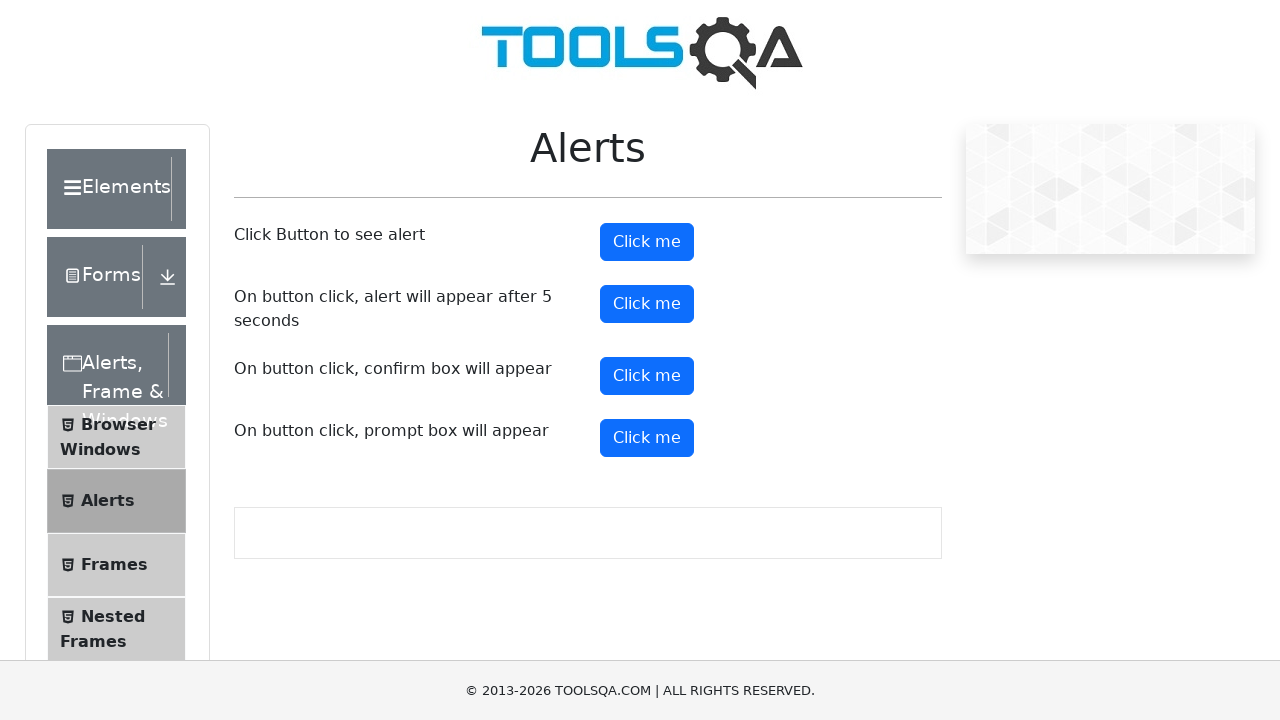

Set up dialog handler to accept prompt with 'Sample Input'
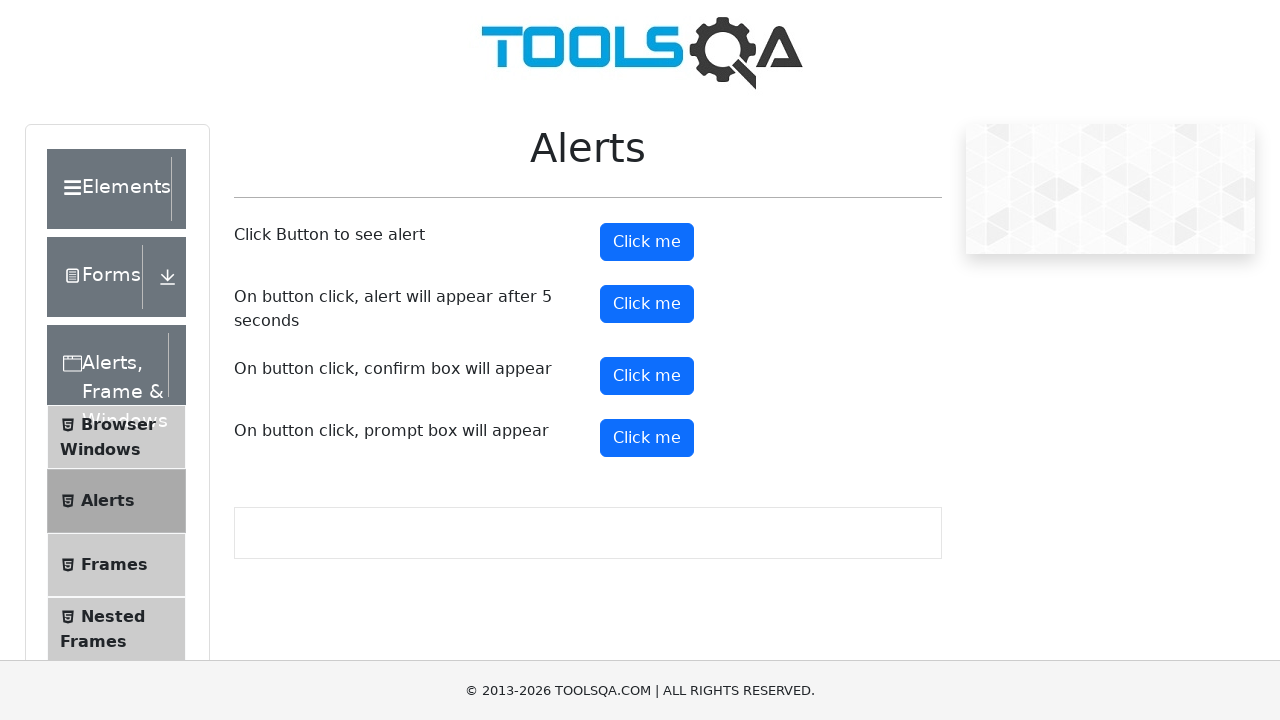

Clicked the prompt button at (647, 438) on #promtButton
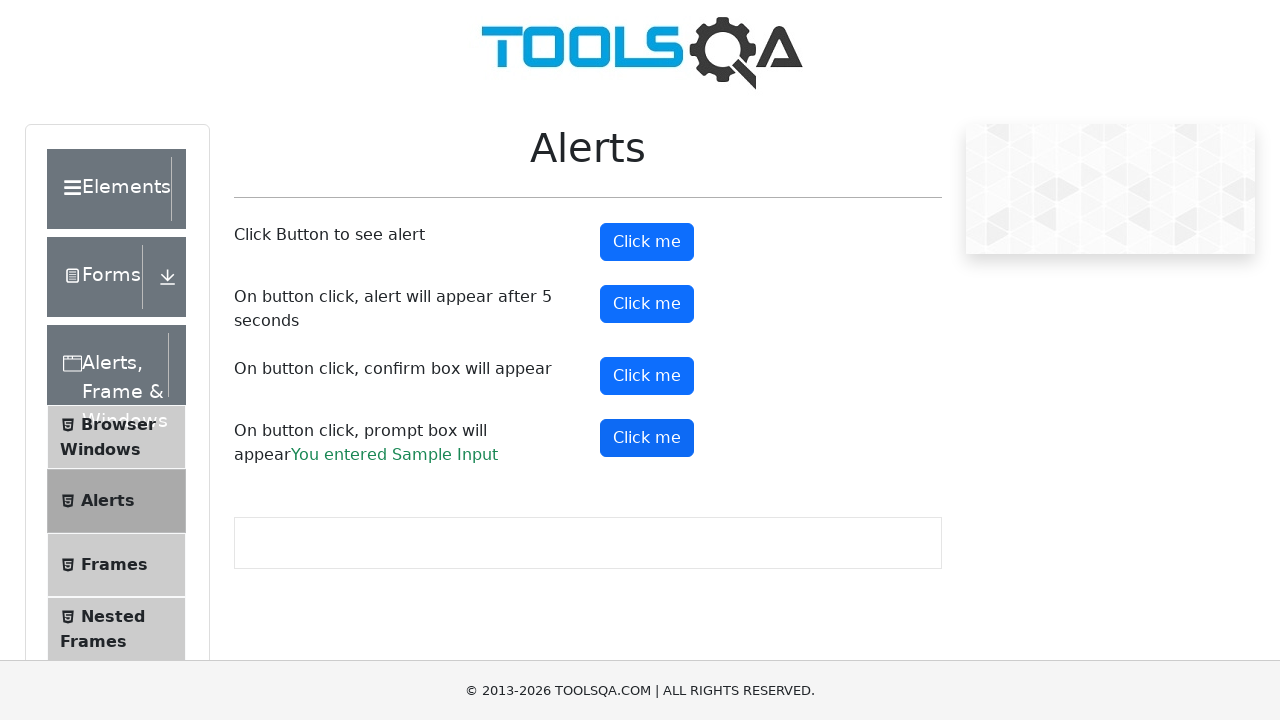

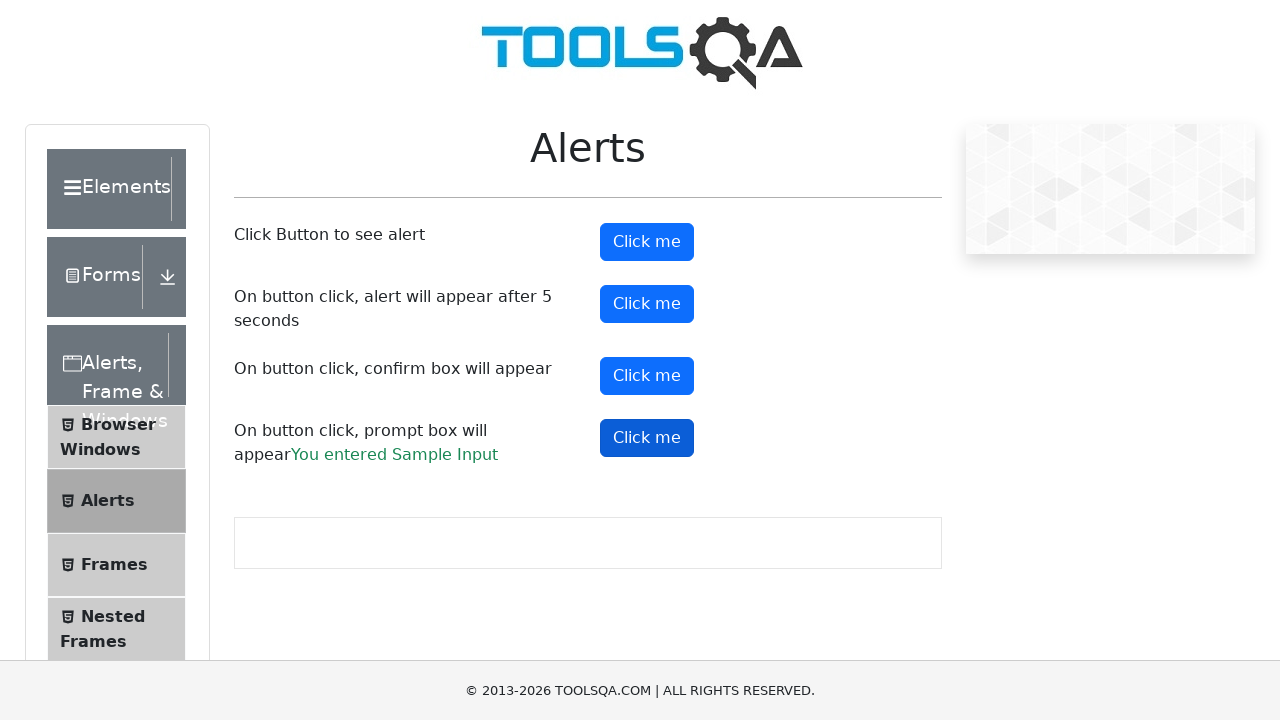